Tests form validation with number value of 200 (exceeds upper limit), expecting an Error alert

Starting URL: https://sauce-form.vercel.app/

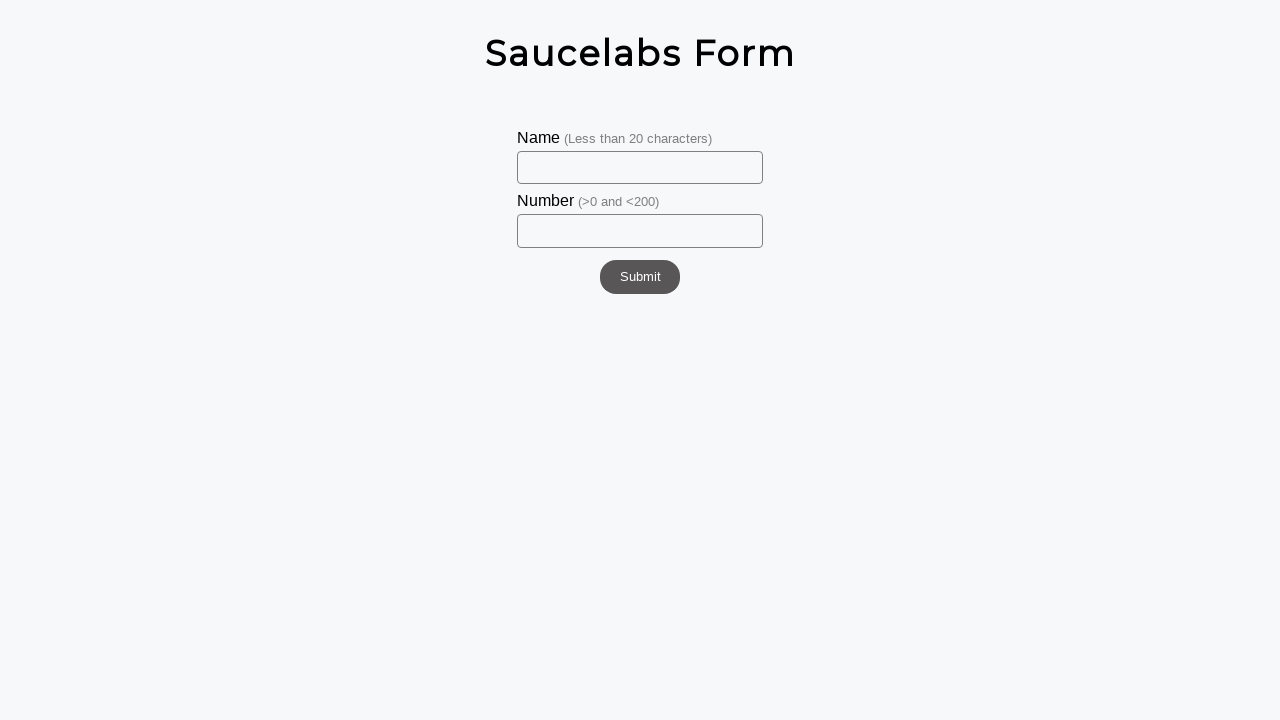

Filled name input field with 'Jesus' on #name
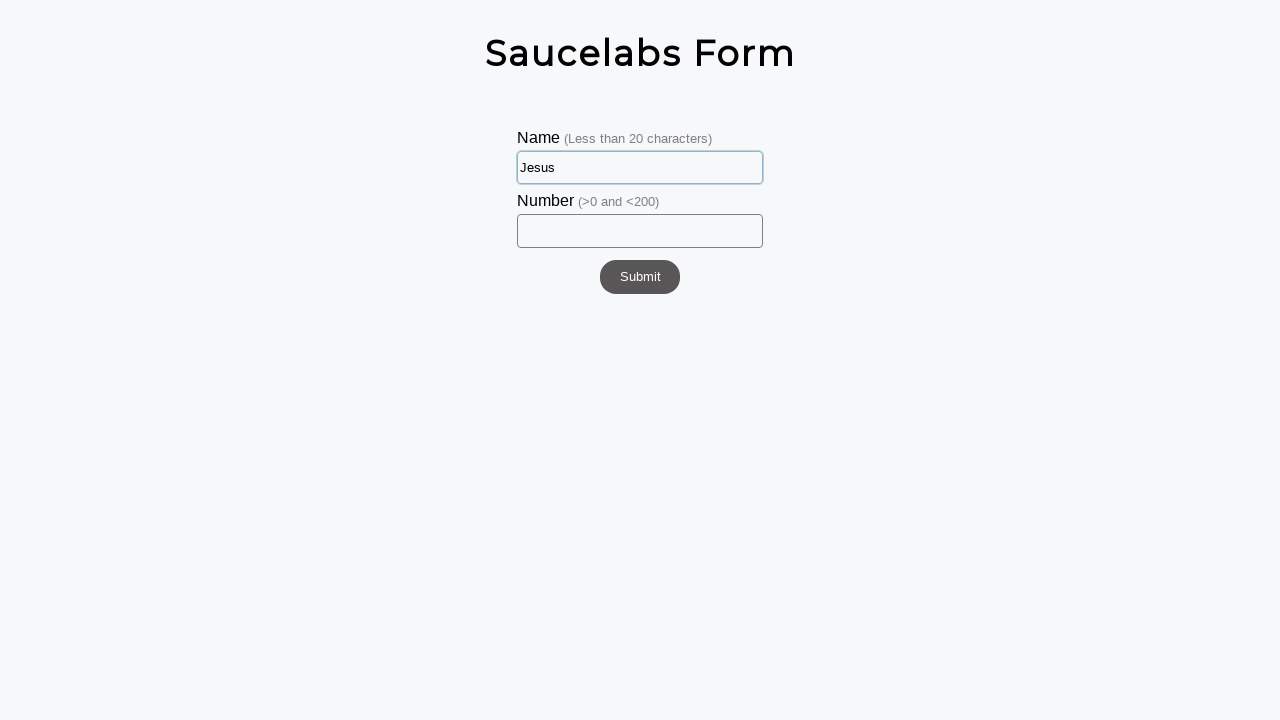

Filled number input field with '200' (exceeds upper limit) on #number
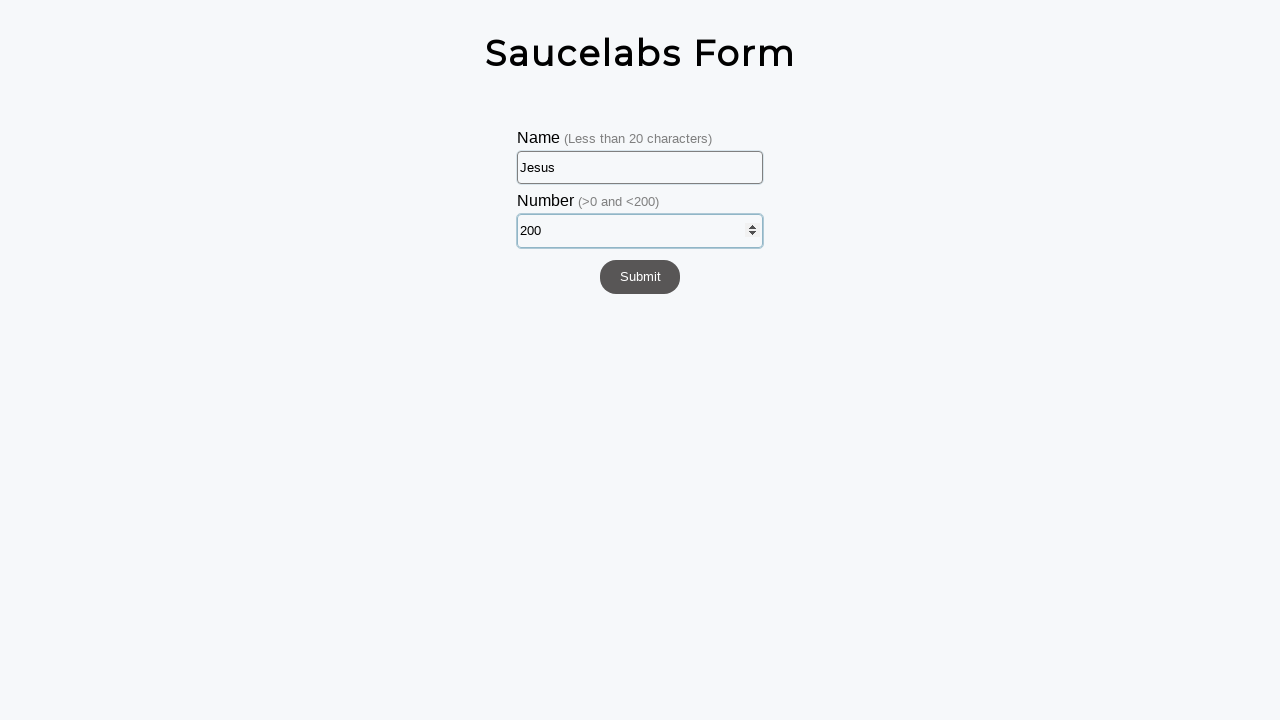

Clicked submit button to submit form at (640, 277) on #submit
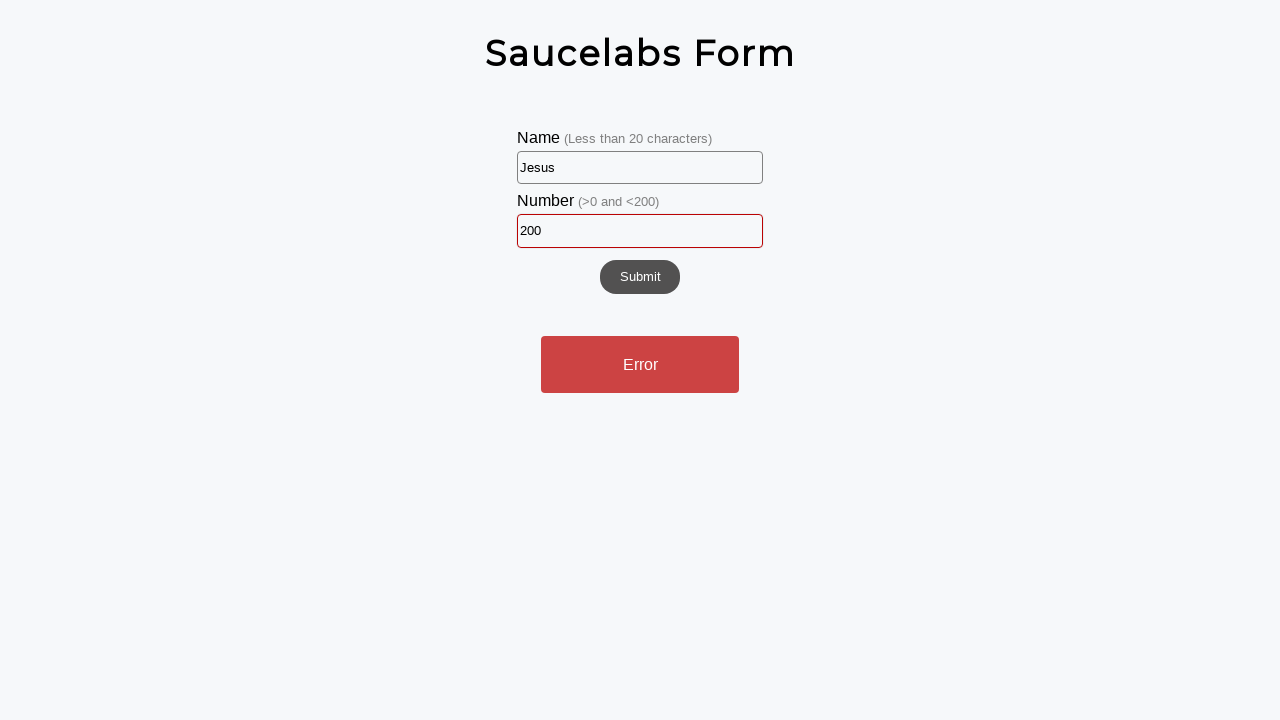

Error alert appeared after form submission
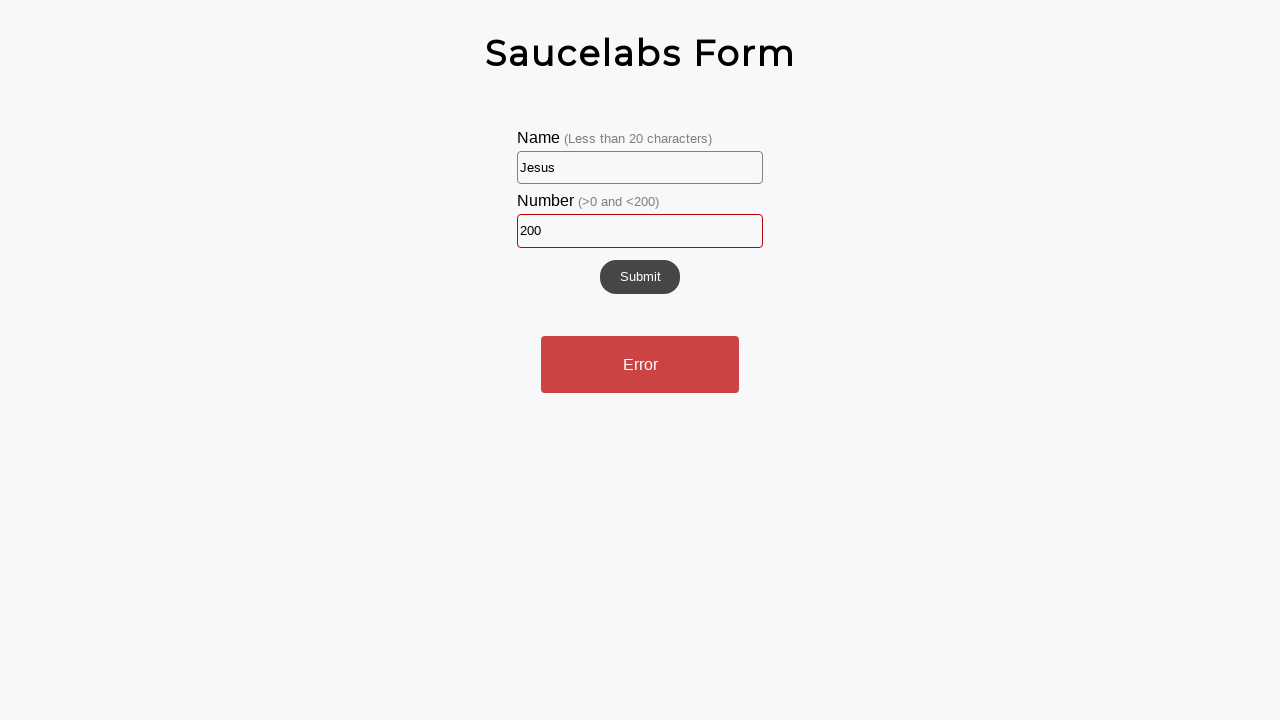

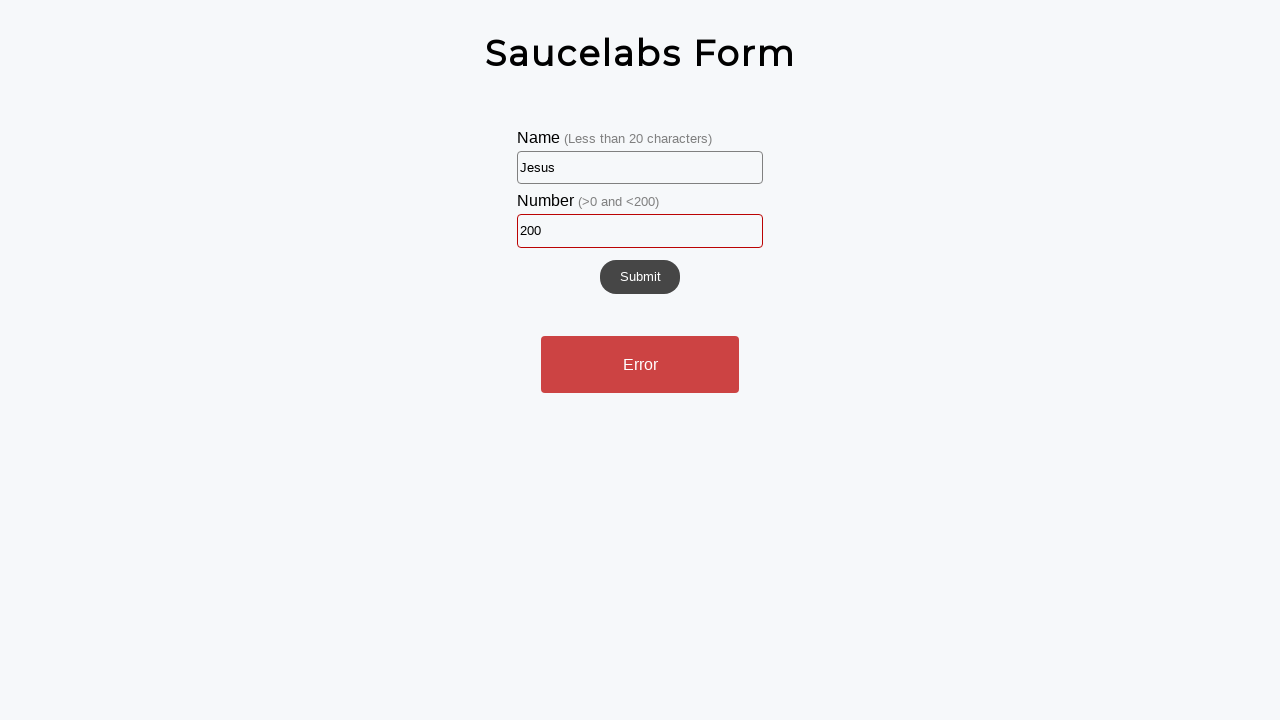